Tests date picker by navigating through calendar months to find October 2026 and selecting the 31st using a direct XPath selector without loops

Starting URL: https://testautomationpractice.blogspot.com/

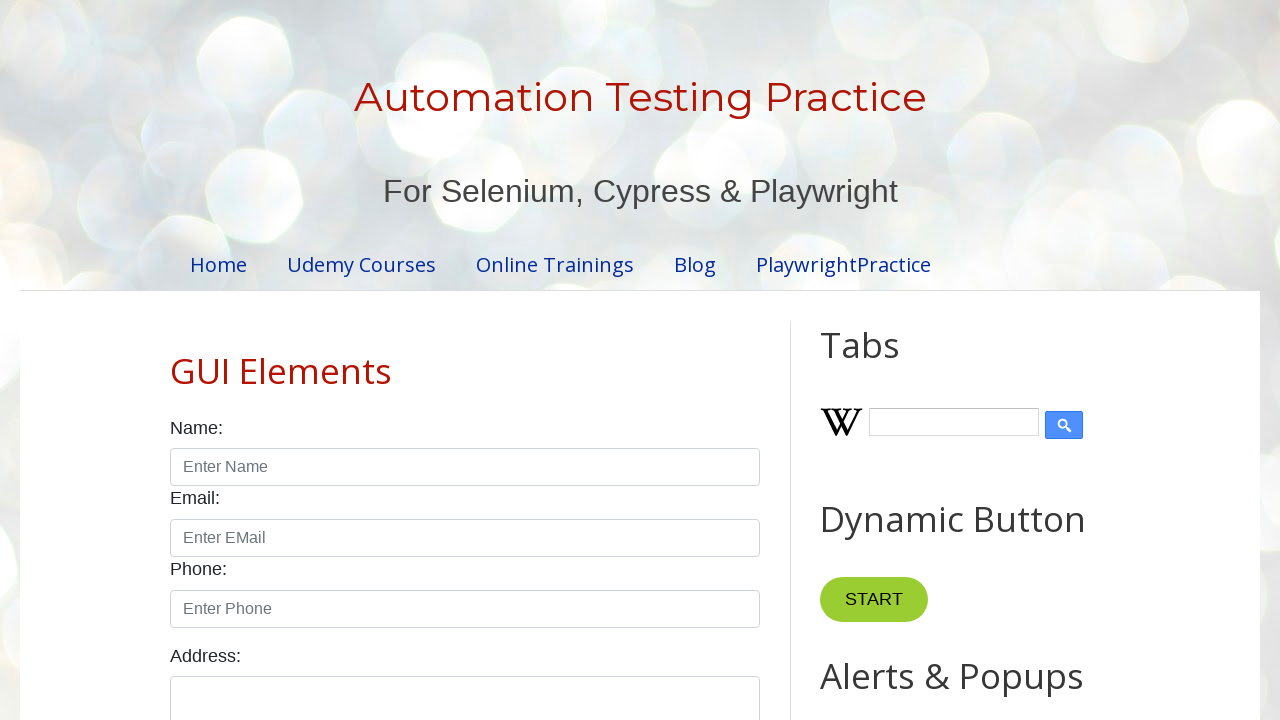

Scrolled date picker into view
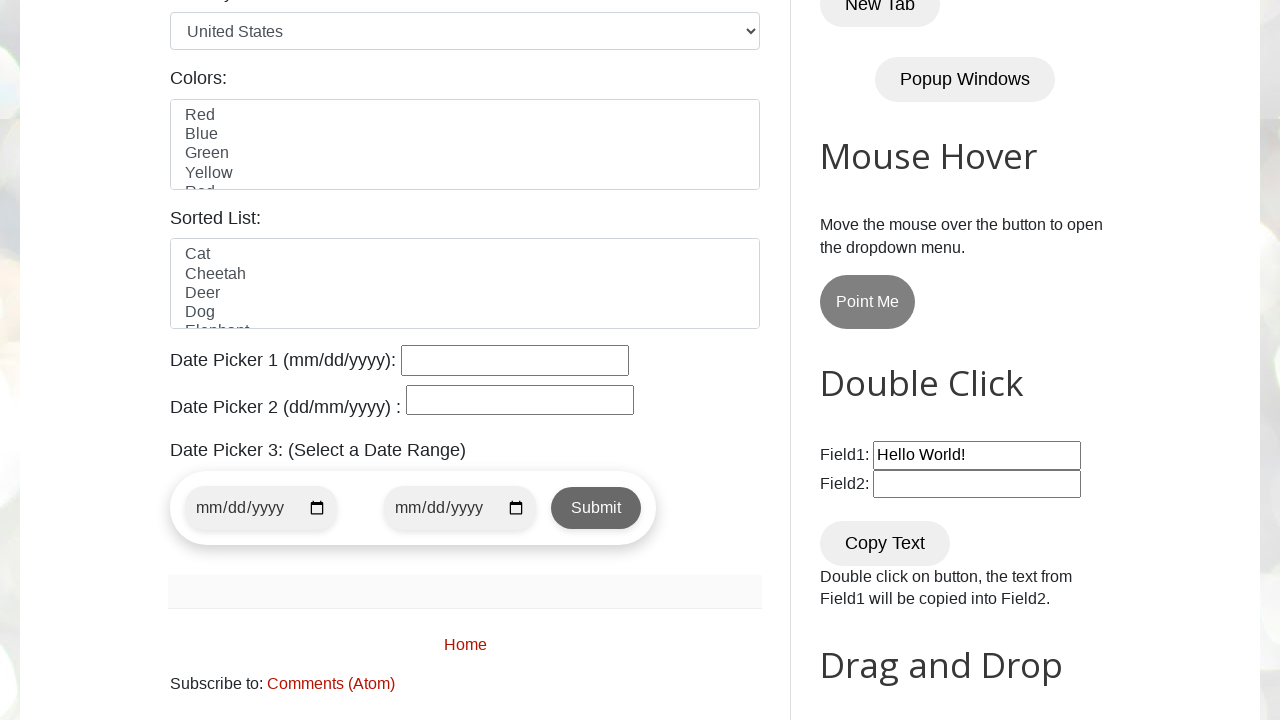

Clicked on date picker to open calendar at (515, 360) on #datepicker
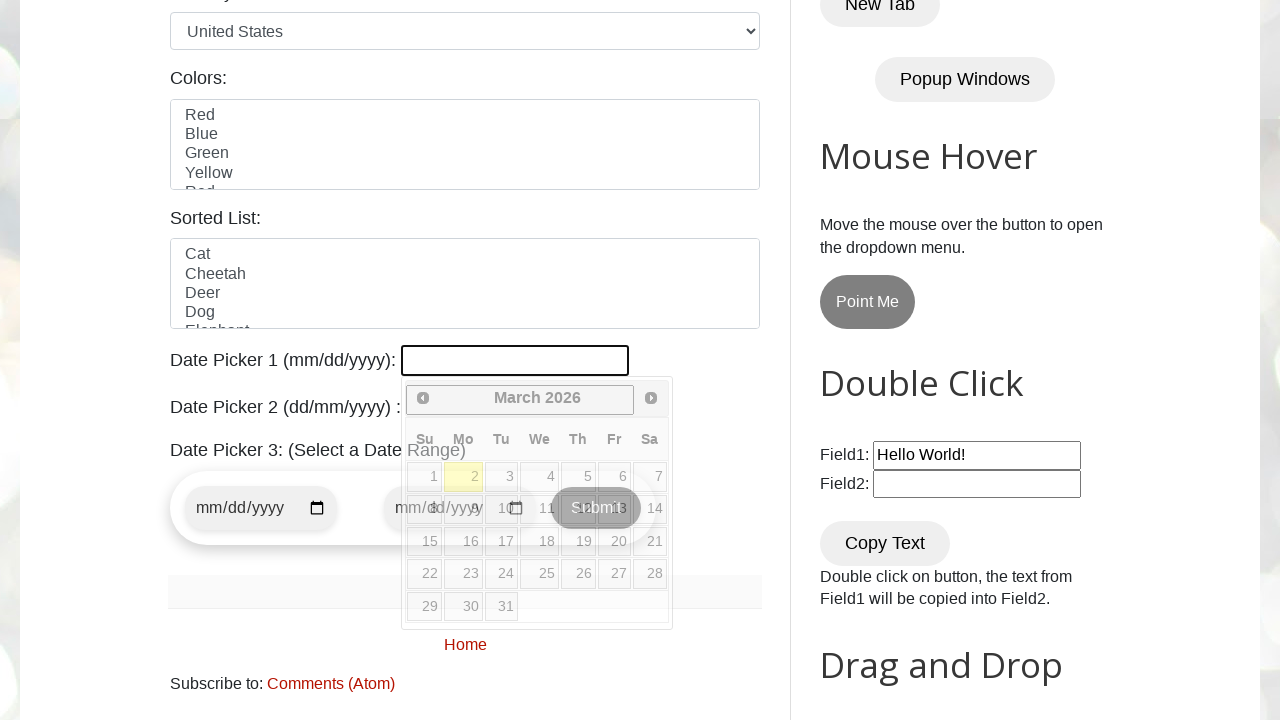

Clicked Next button to navigate calendar (Current: March 2026) at (651, 398) on xpath=//span[text()='Next']
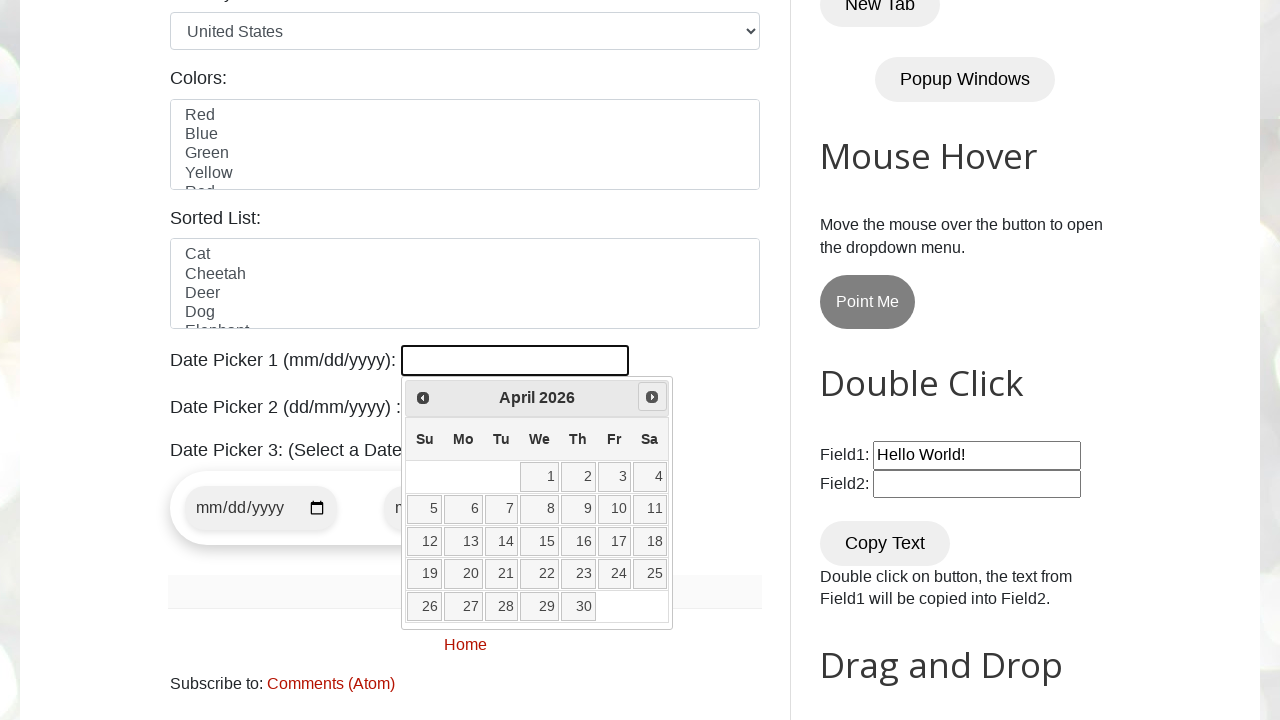

Clicked Next button to navigate calendar (Current: April 2026) at (652, 397) on xpath=//span[text()='Next']
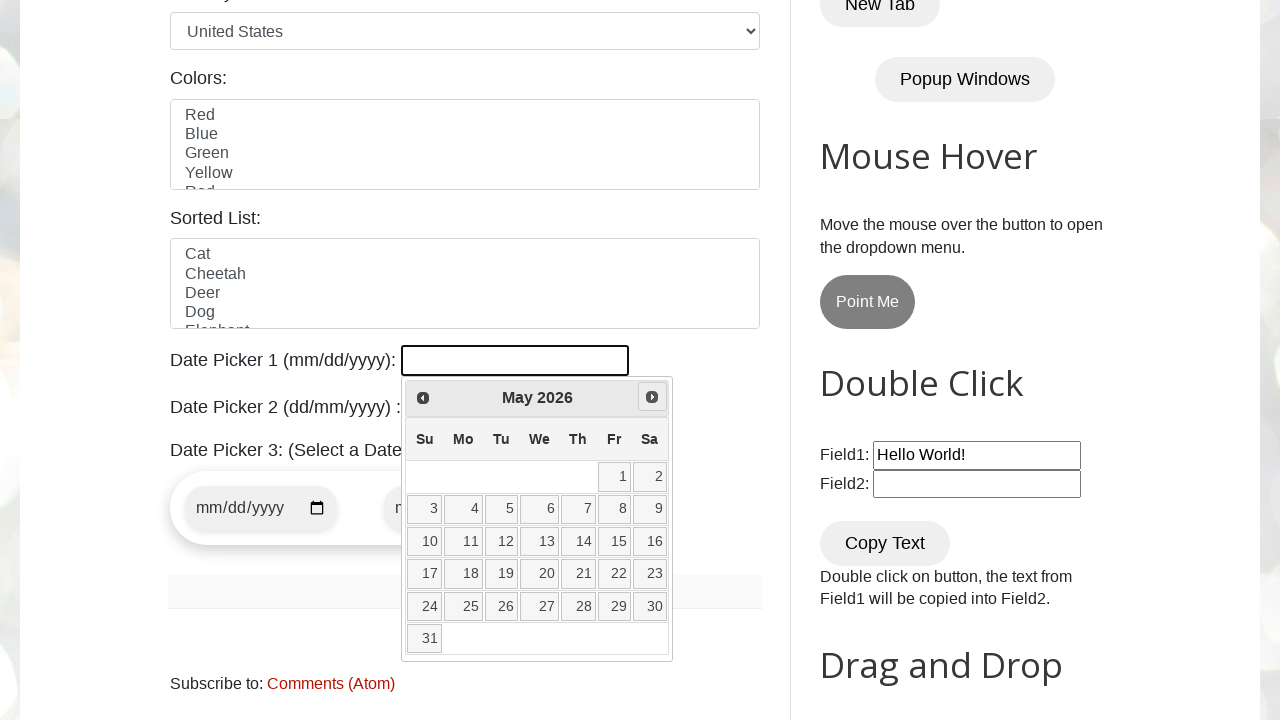

Clicked Next button to navigate calendar (Current: May 2026) at (652, 397) on xpath=//span[text()='Next']
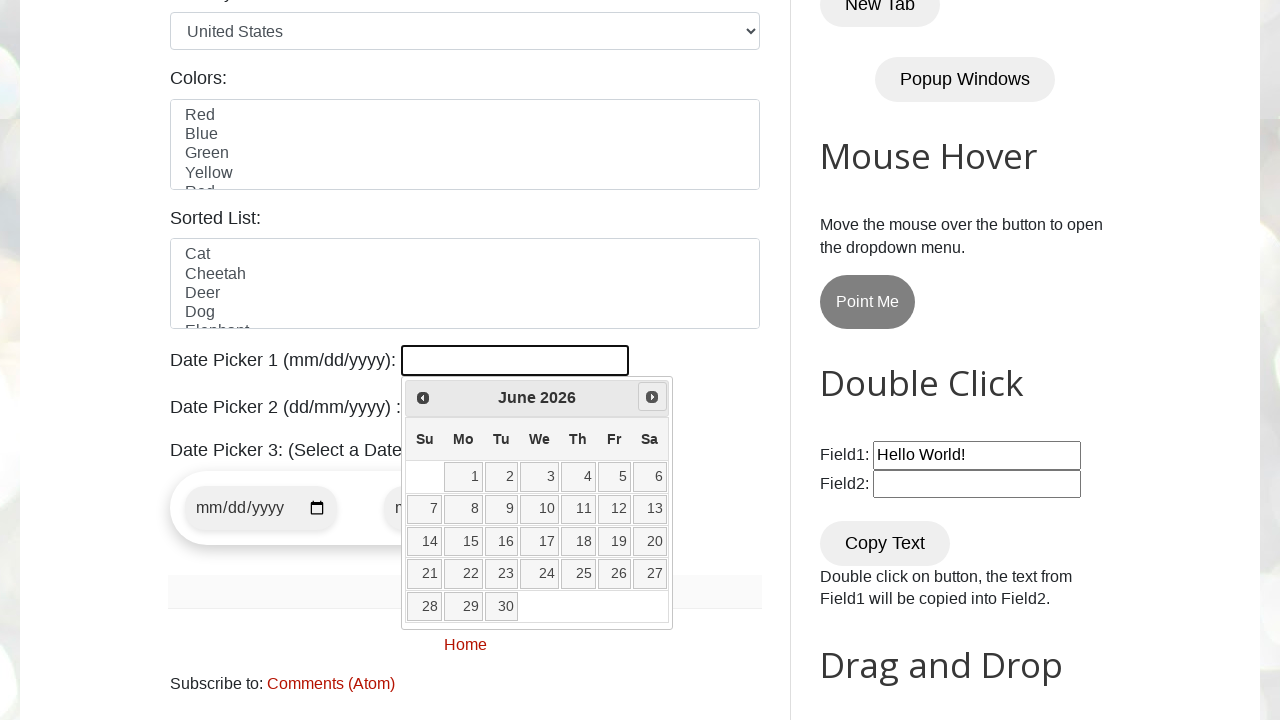

Clicked Next button to navigate calendar (Current: June 2026) at (652, 397) on xpath=//span[text()='Next']
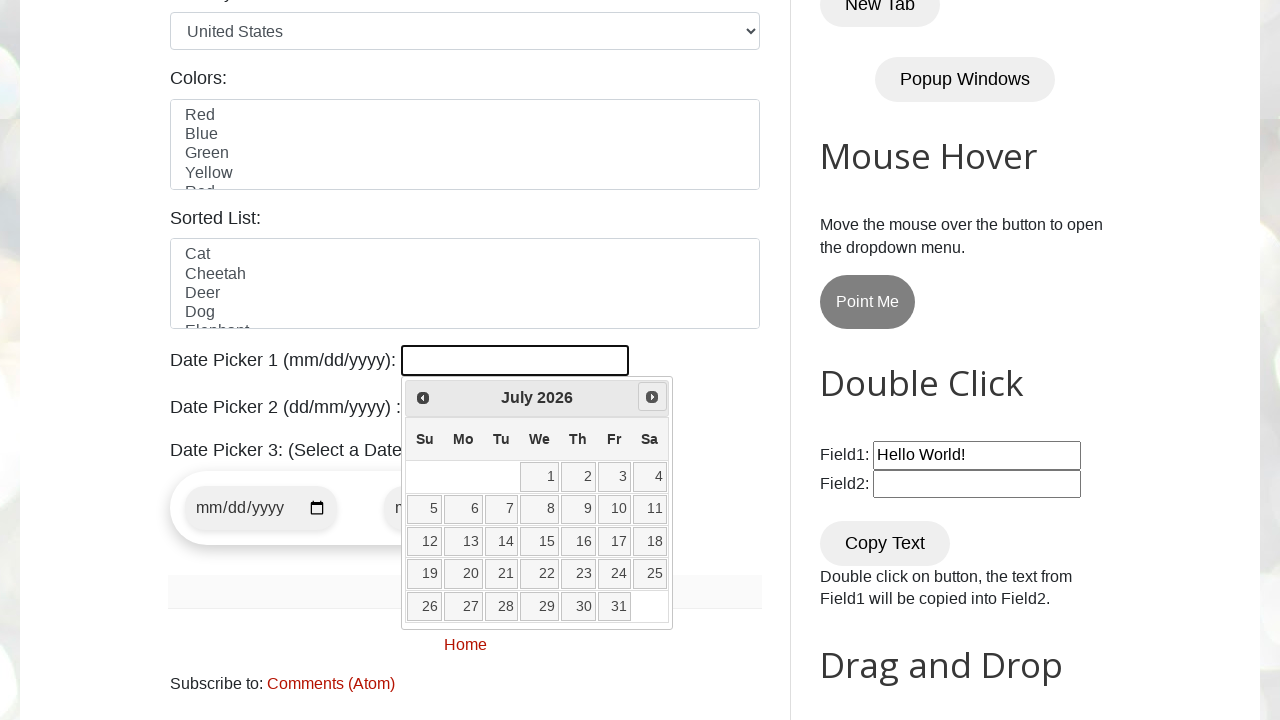

Clicked Next button to navigate calendar (Current: July 2026) at (652, 397) on xpath=//span[text()='Next']
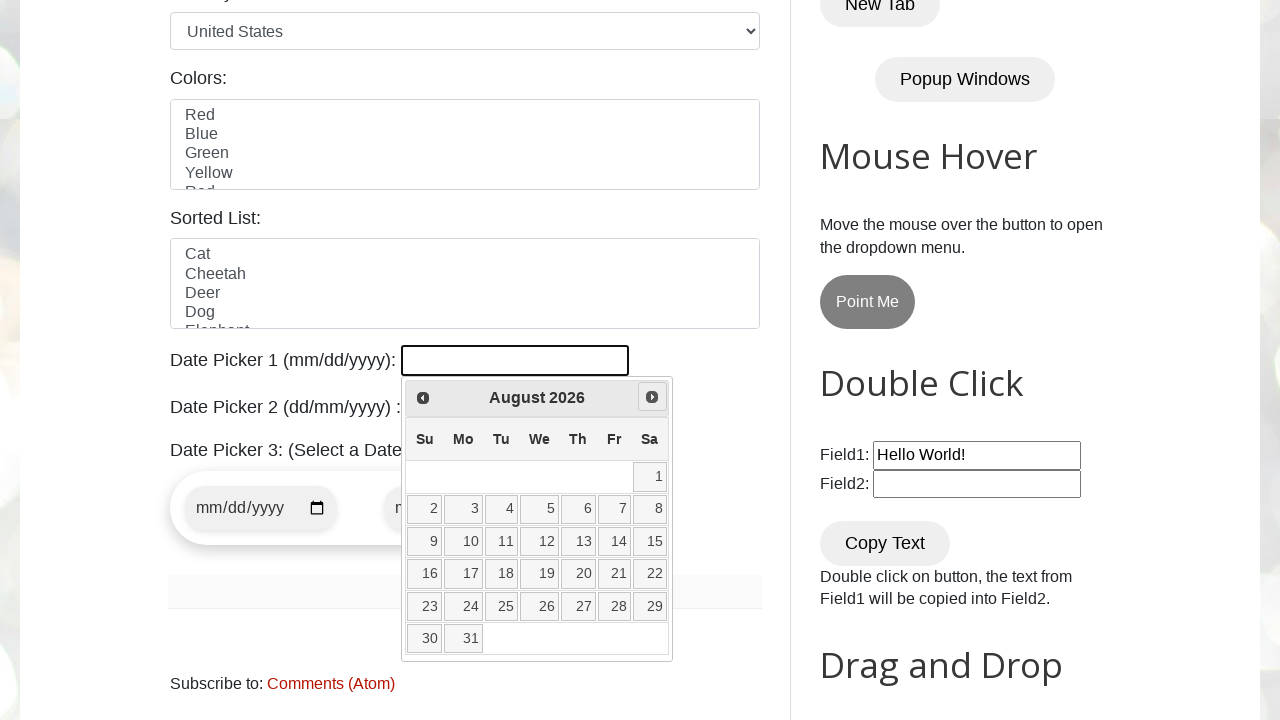

Clicked Next button to navigate calendar (Current: August 2026) at (652, 397) on xpath=//span[text()='Next']
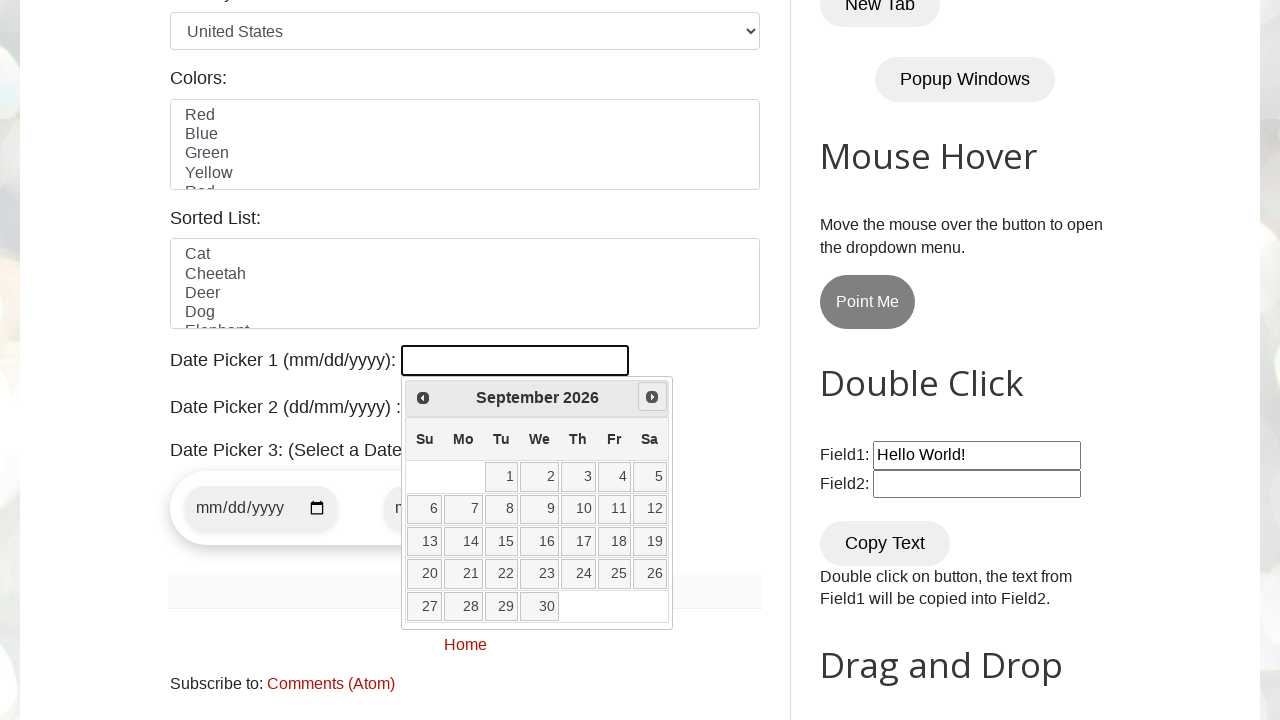

Clicked Next button to navigate calendar (Current: September 2026) at (652, 397) on xpath=//span[text()='Next']
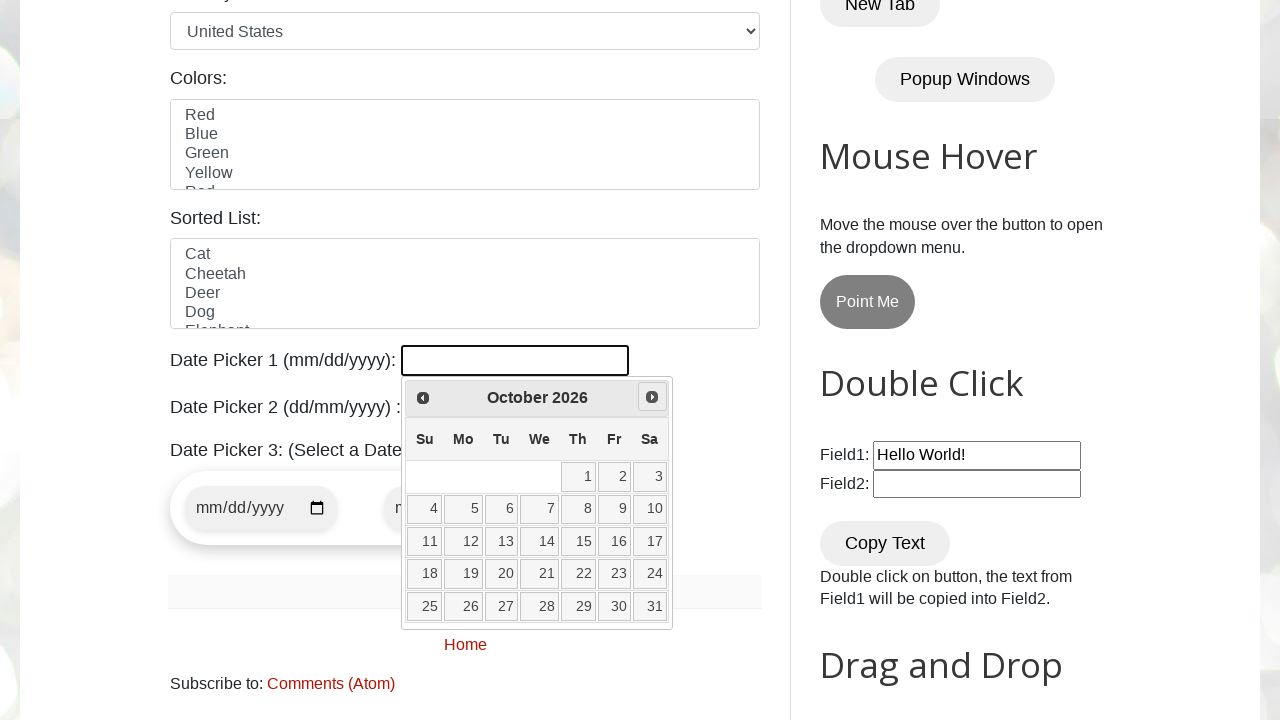

Reached target date: October 2026
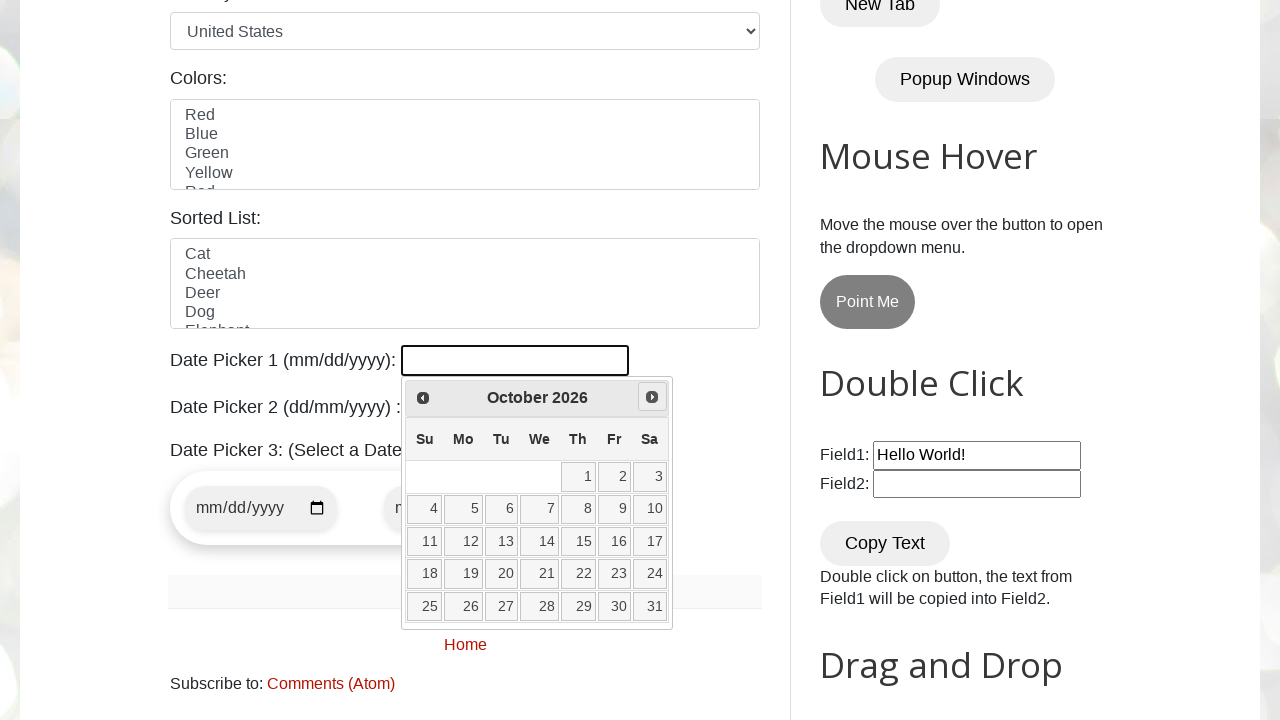

Selected date 31 from October 2026 calendar at (650, 606) on //a[@class='ui-state-default'][text()='31']
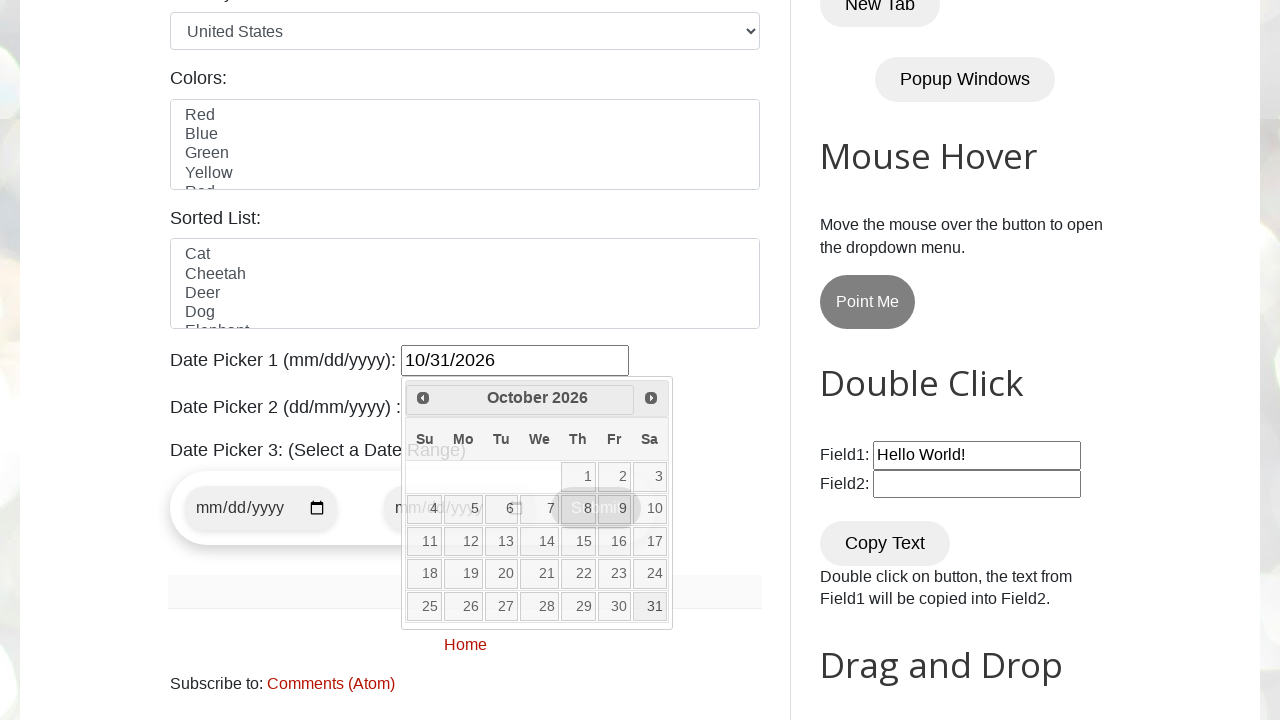

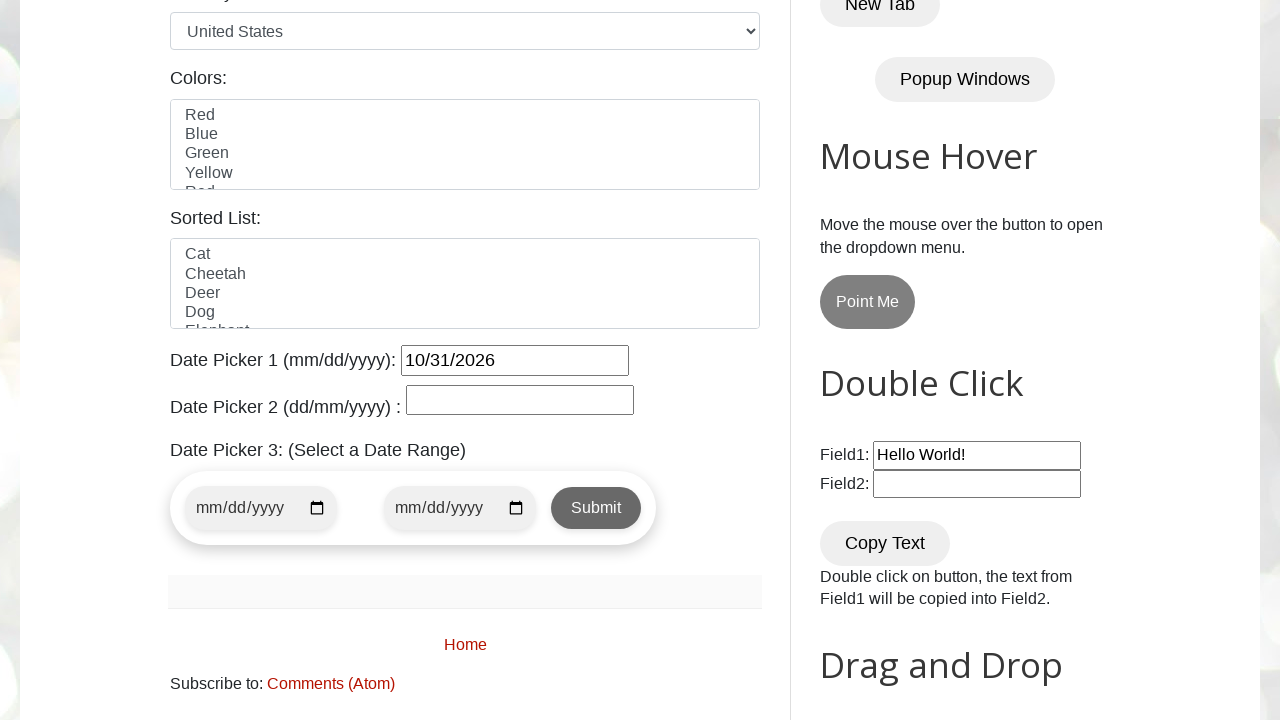